Tests filling out a practice registration form with personal details including first name, last name, email, gender selection, mobile number, subject, hobbies, and address fields.

Starting URL: https://demoqa.com/automation-practice-form

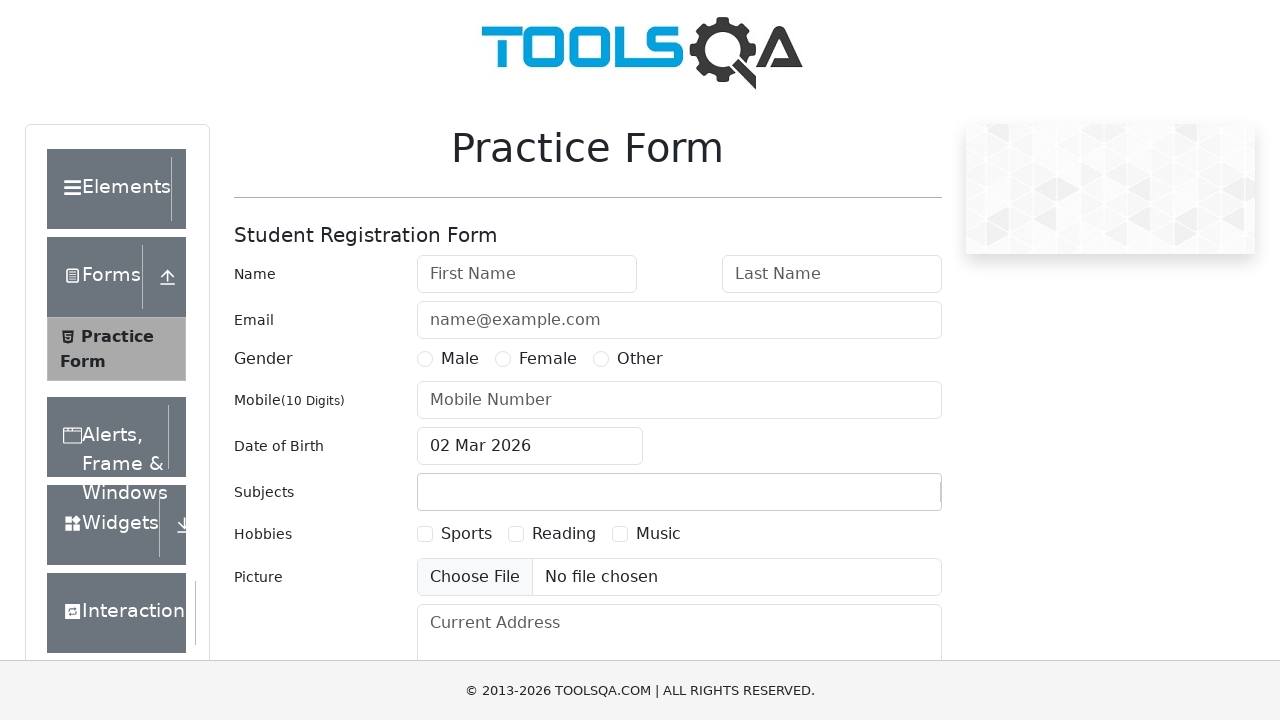

Filled first name field with 'John' on #firstName
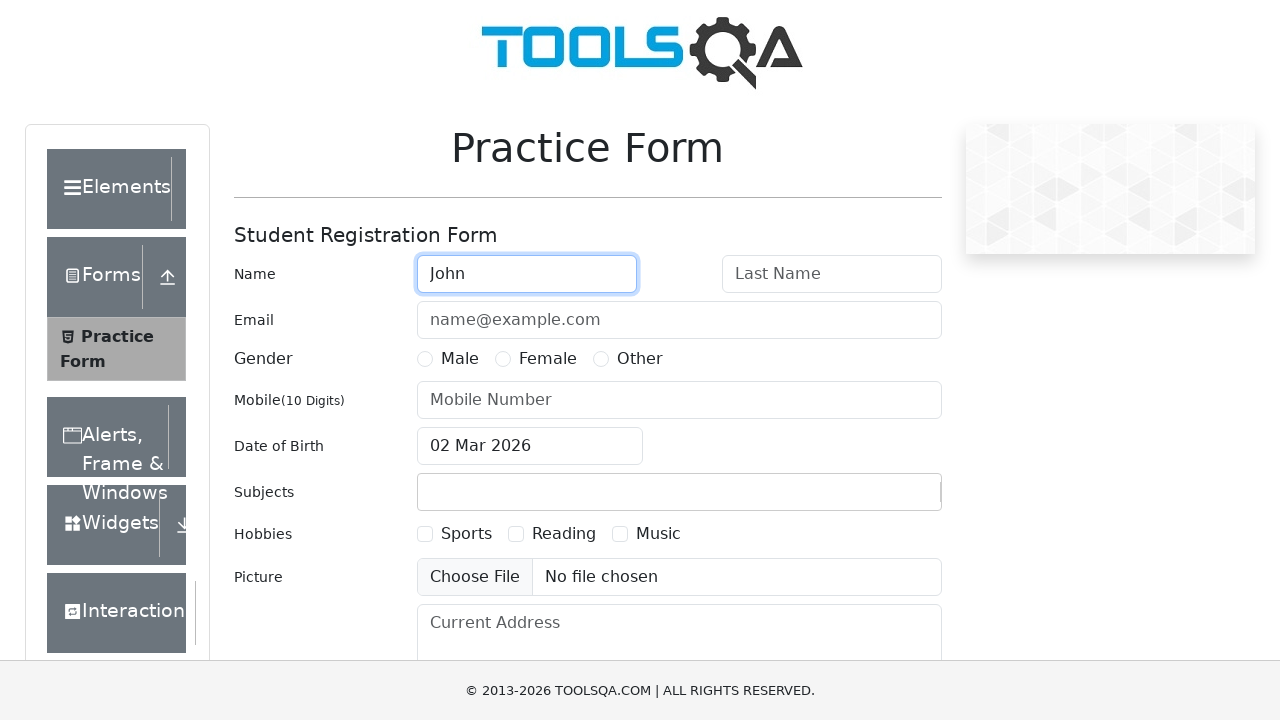

Filled last name field with 'Doe' on #lastName
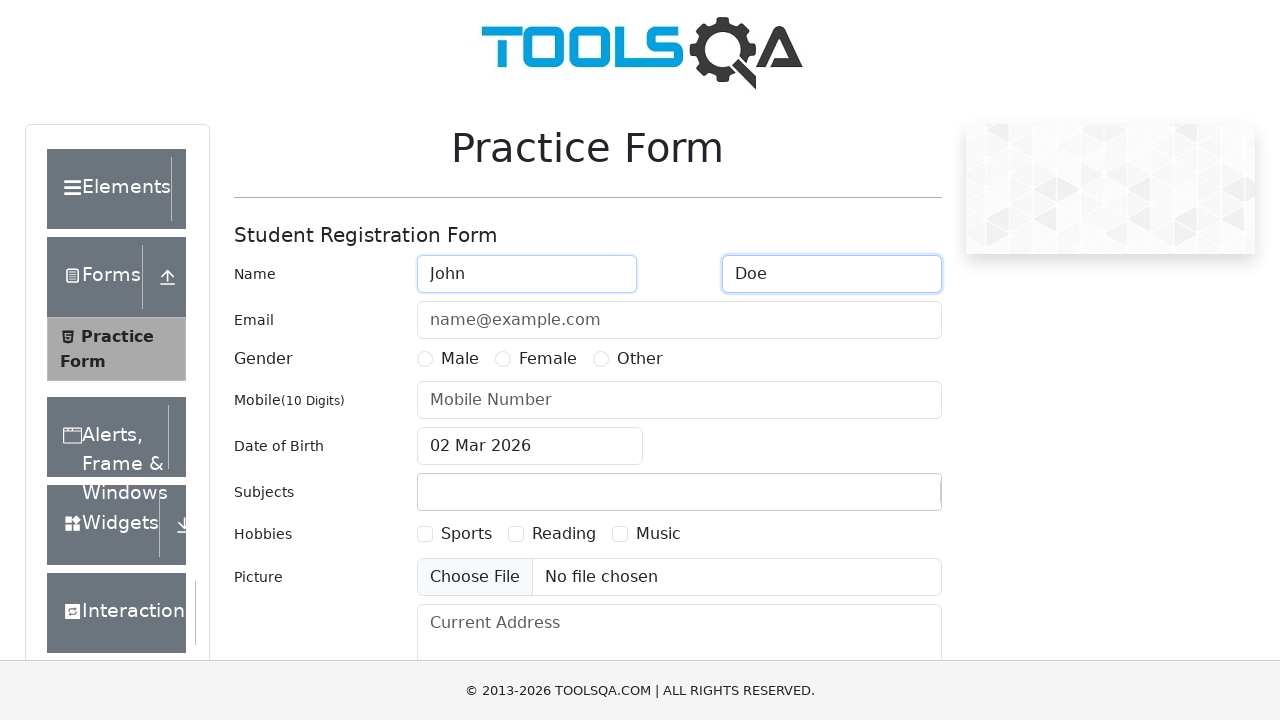

Filled email field with 'john.doe@ntech.com' on input#userEmail
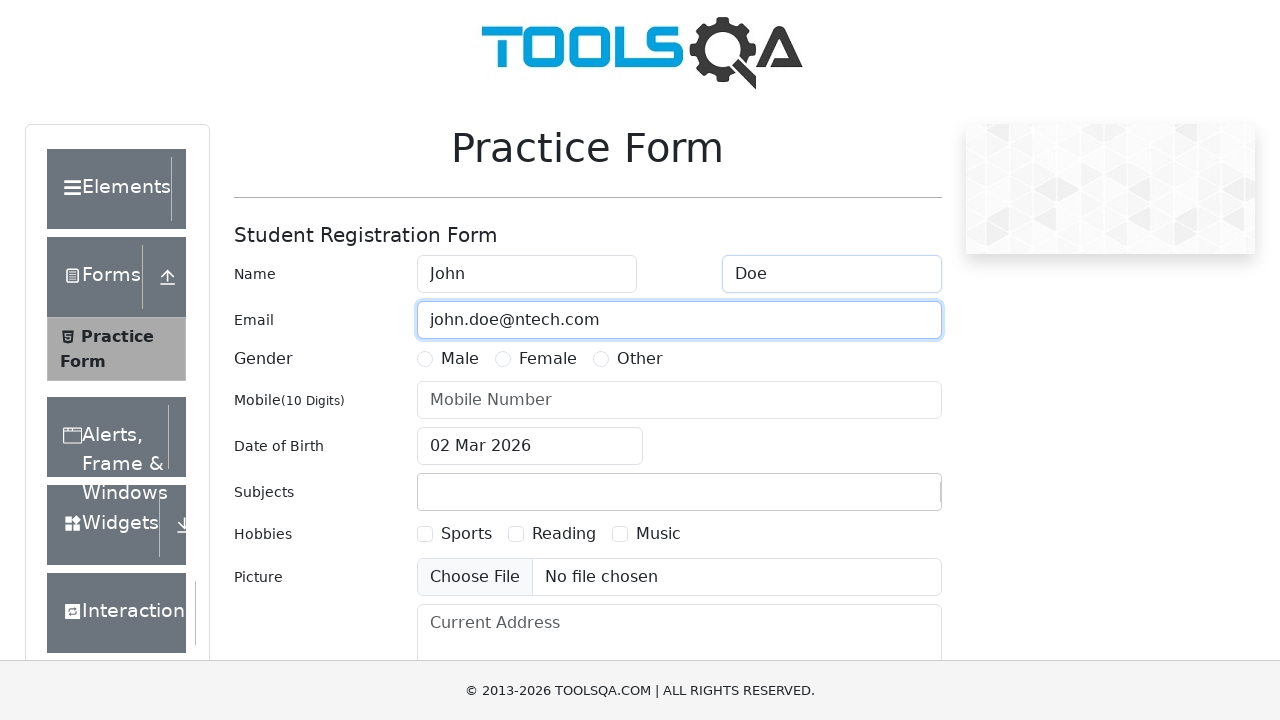

Filled subject field with 'Science' on #subjectsContainer input
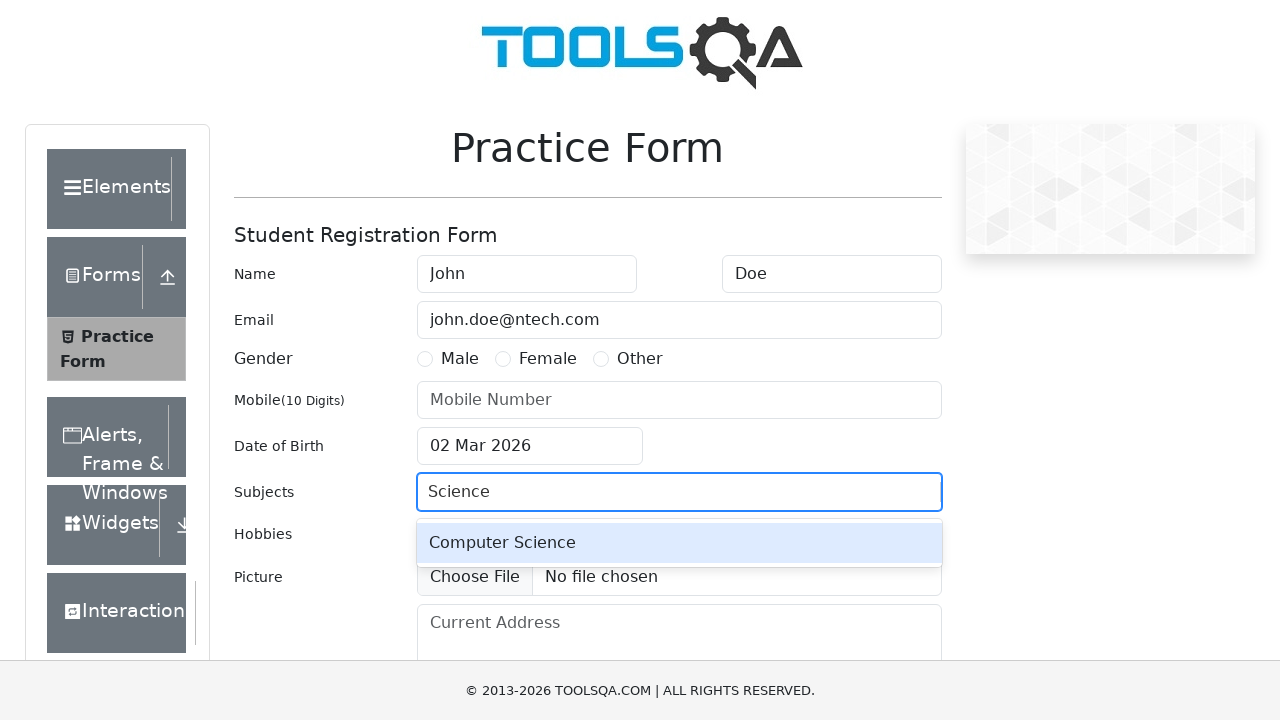

Pressed Enter to confirm subject selection
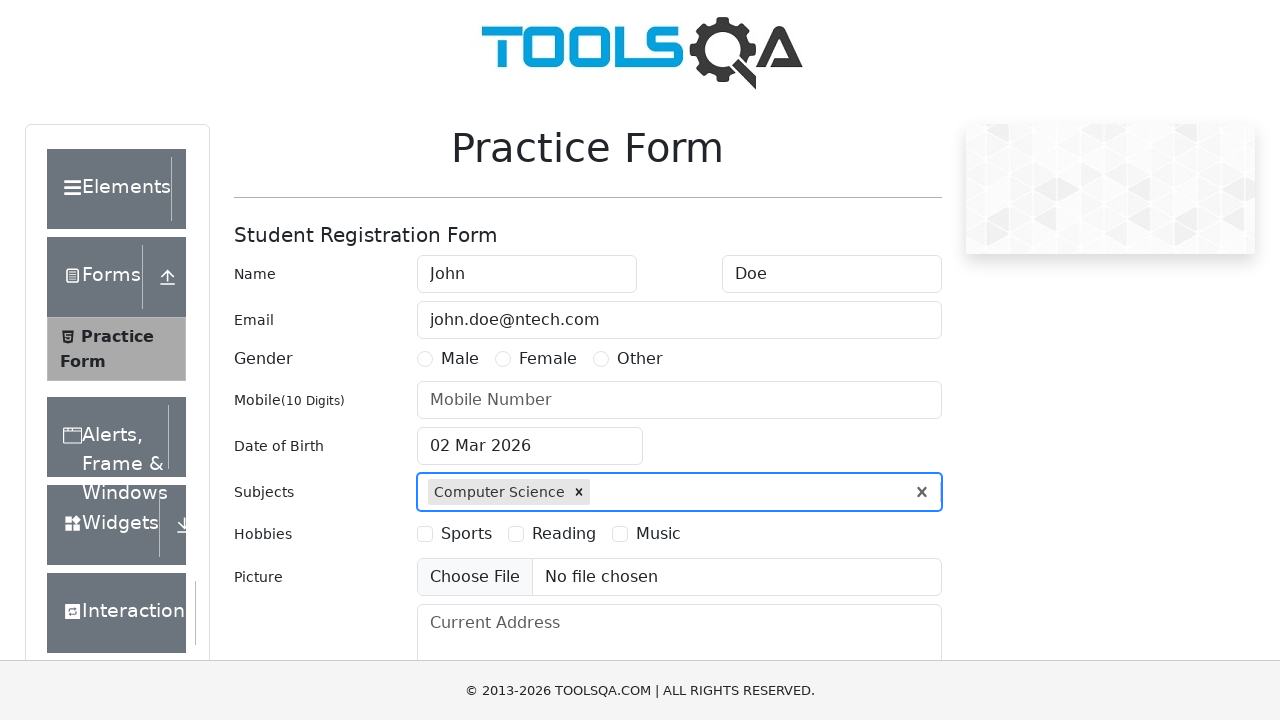

Located hobbies checkbox element
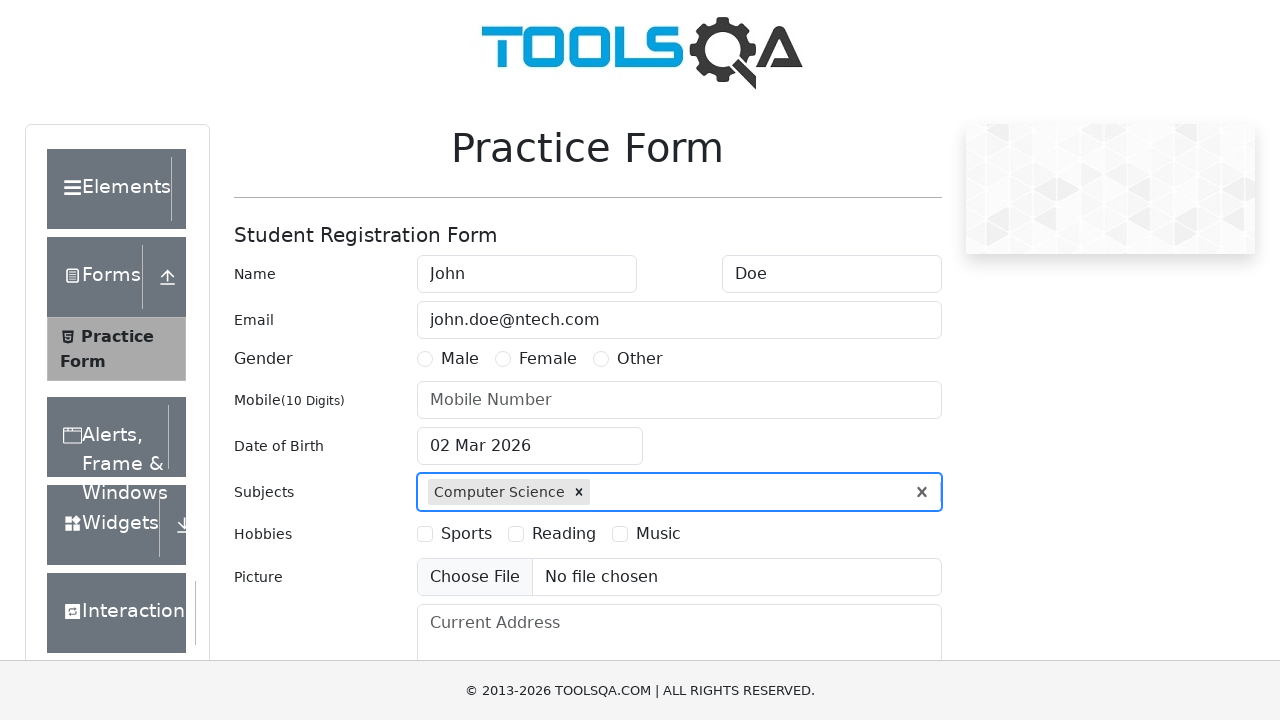

Clicked hobbies checkbox to select it at (466, 534) on label[for='hobbies-checkbox-1']
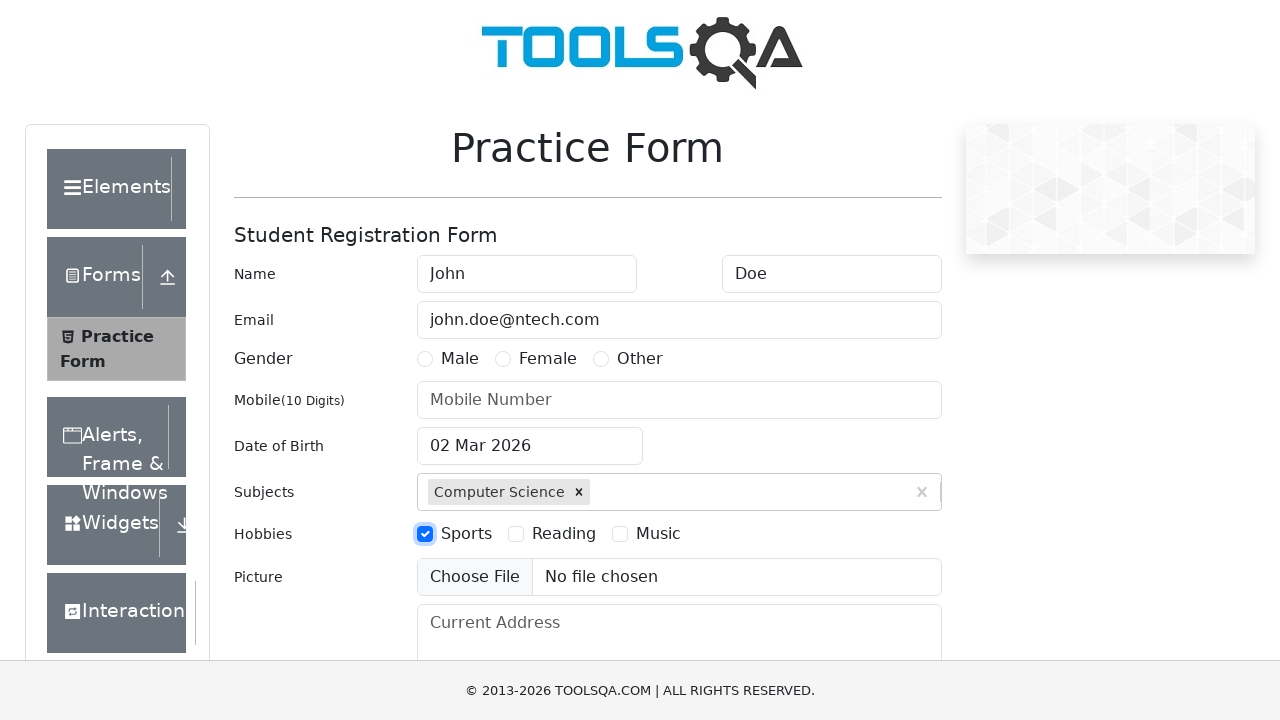

Filled mobile number field with '9977885544' on input[placeholder='Mobile Number']
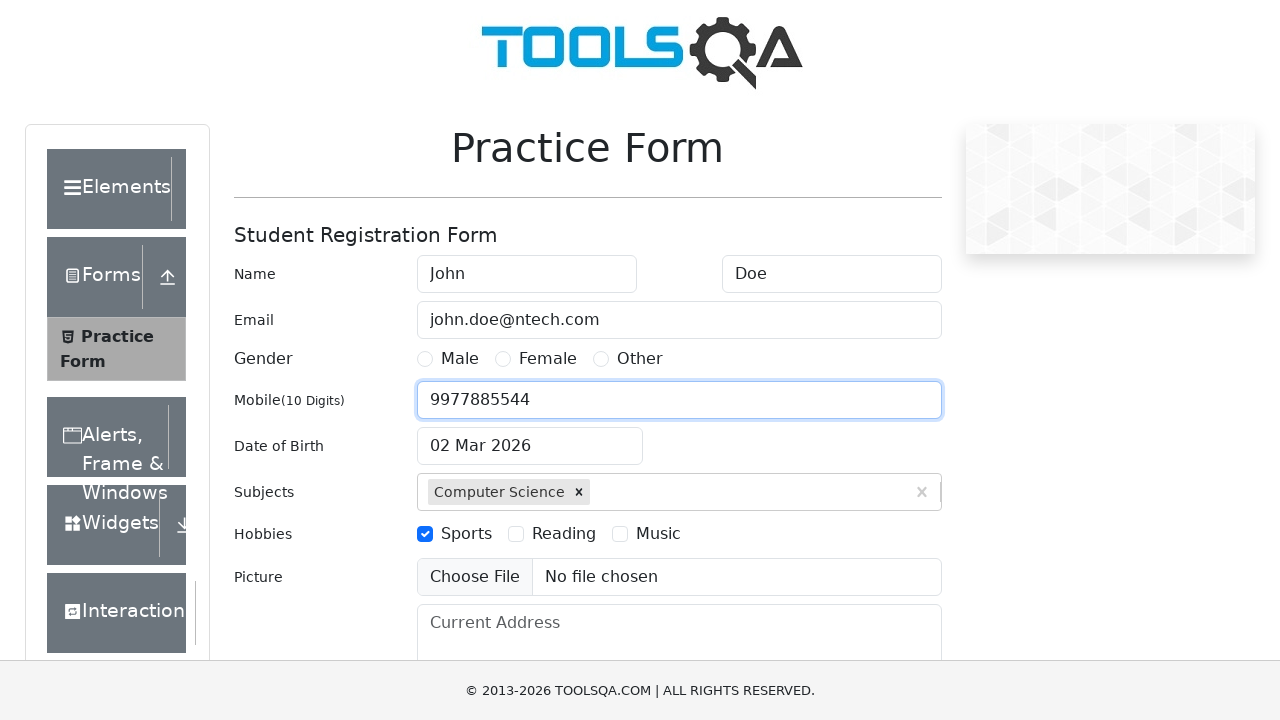

Filled address field with 'Pune, Maharashtra' on textarea#currentAddress
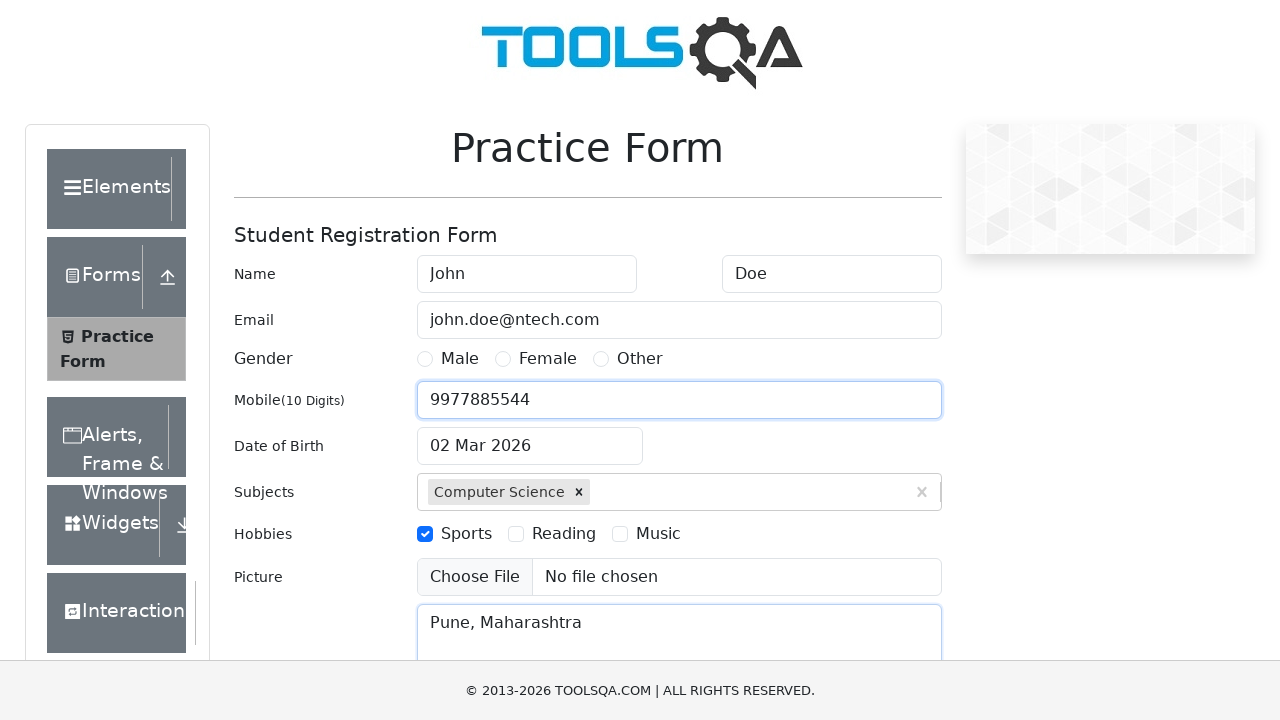

Located gender radio button label for Male
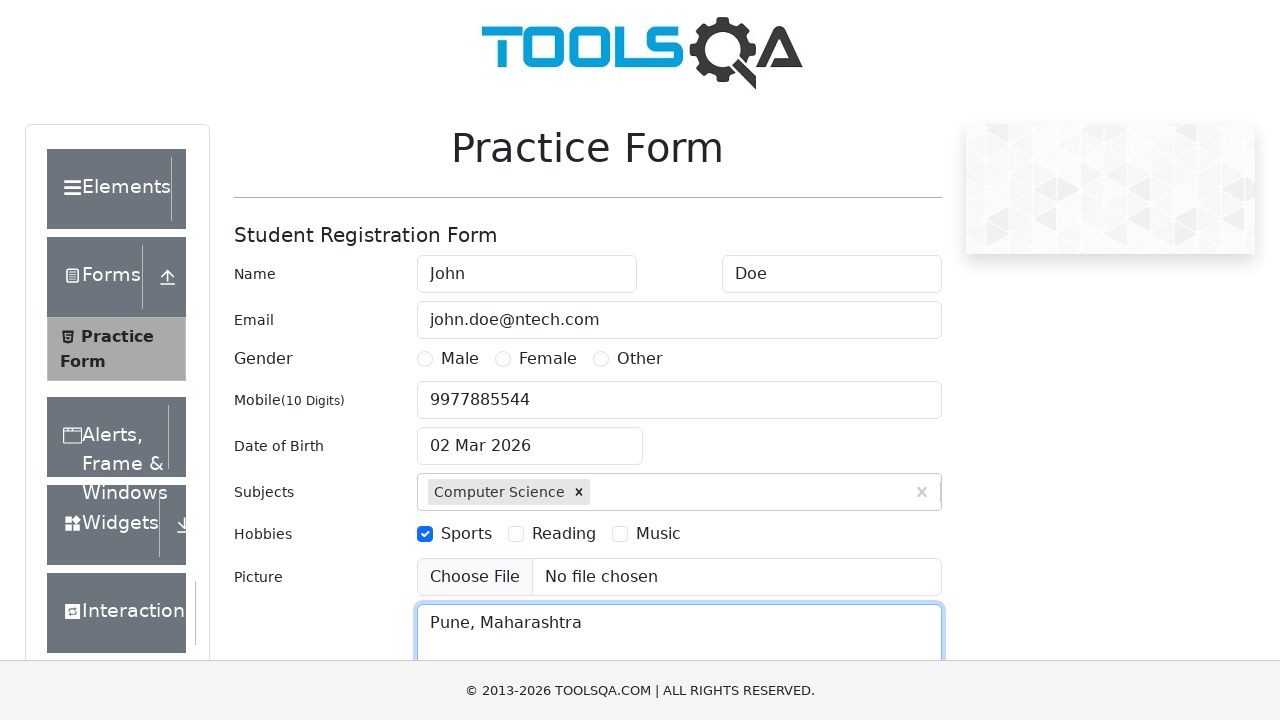

Scrolled gender radio button into view
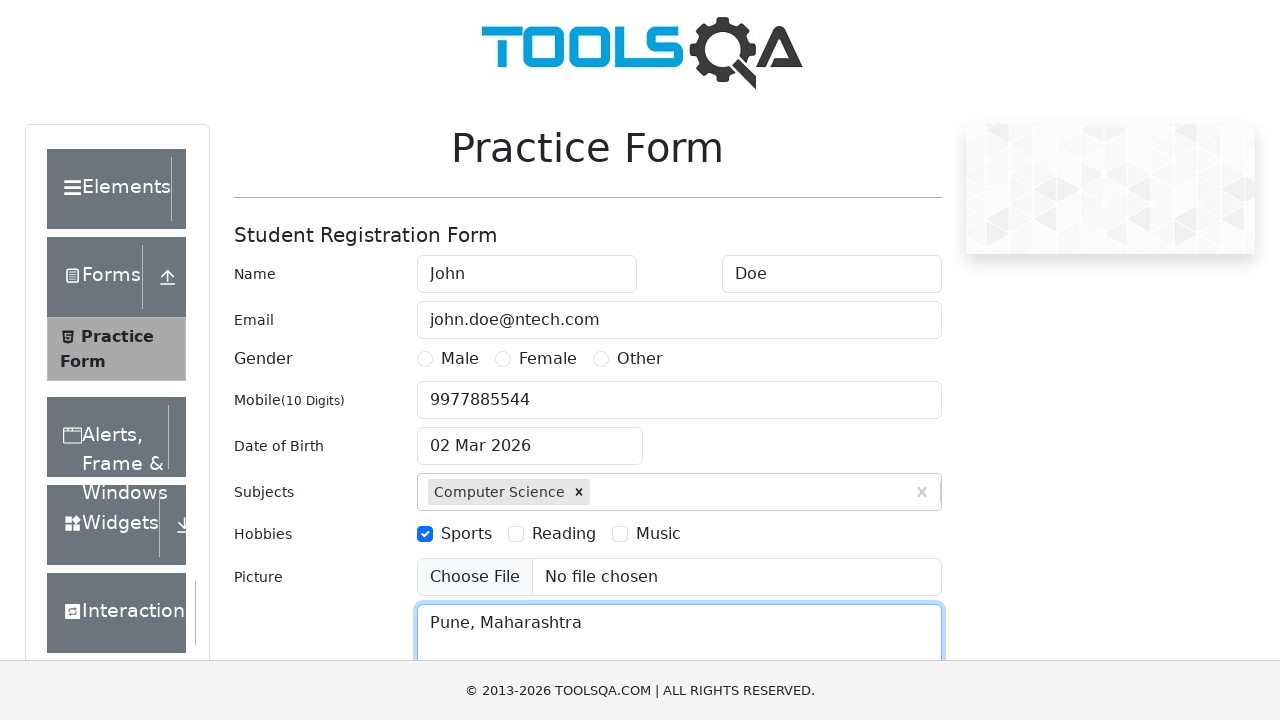

Clicked Male gender radio button at (460, 359) on label[for='gender-radio-1']
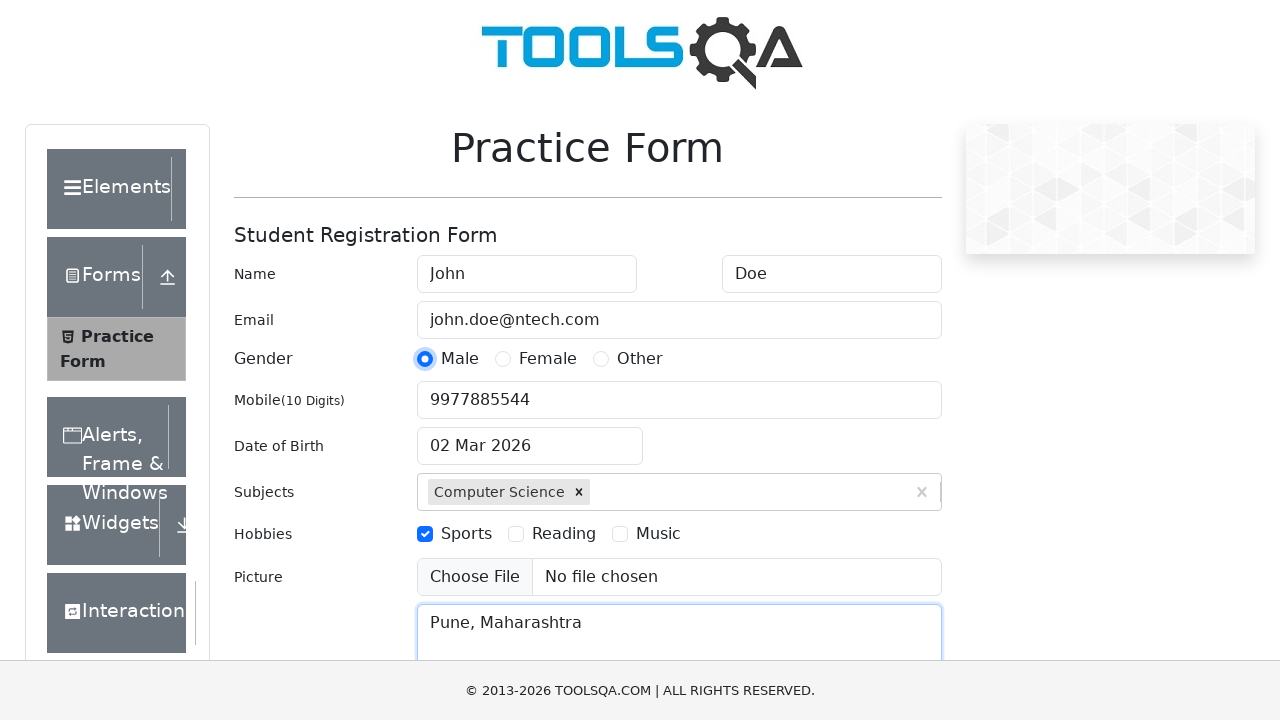

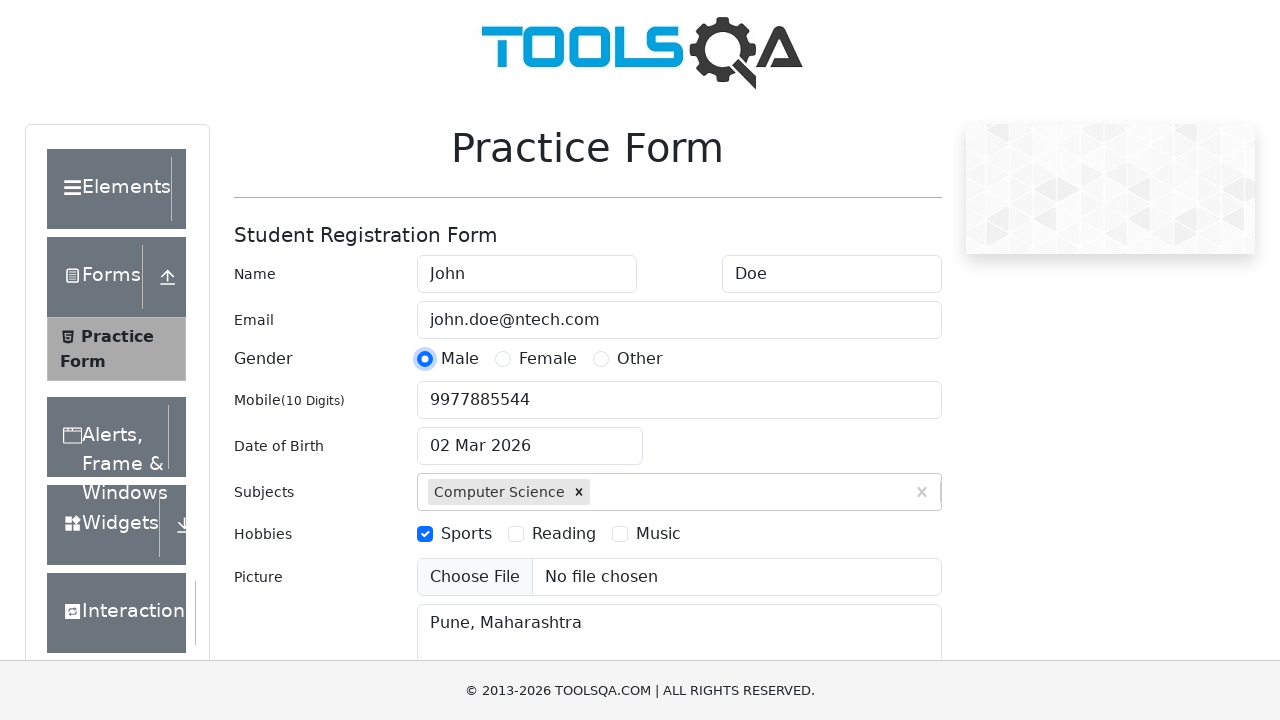